Tests clearing the completed state of all items by checking and unchecking the toggle-all checkbox

Starting URL: https://demo.playwright.dev/todomvc

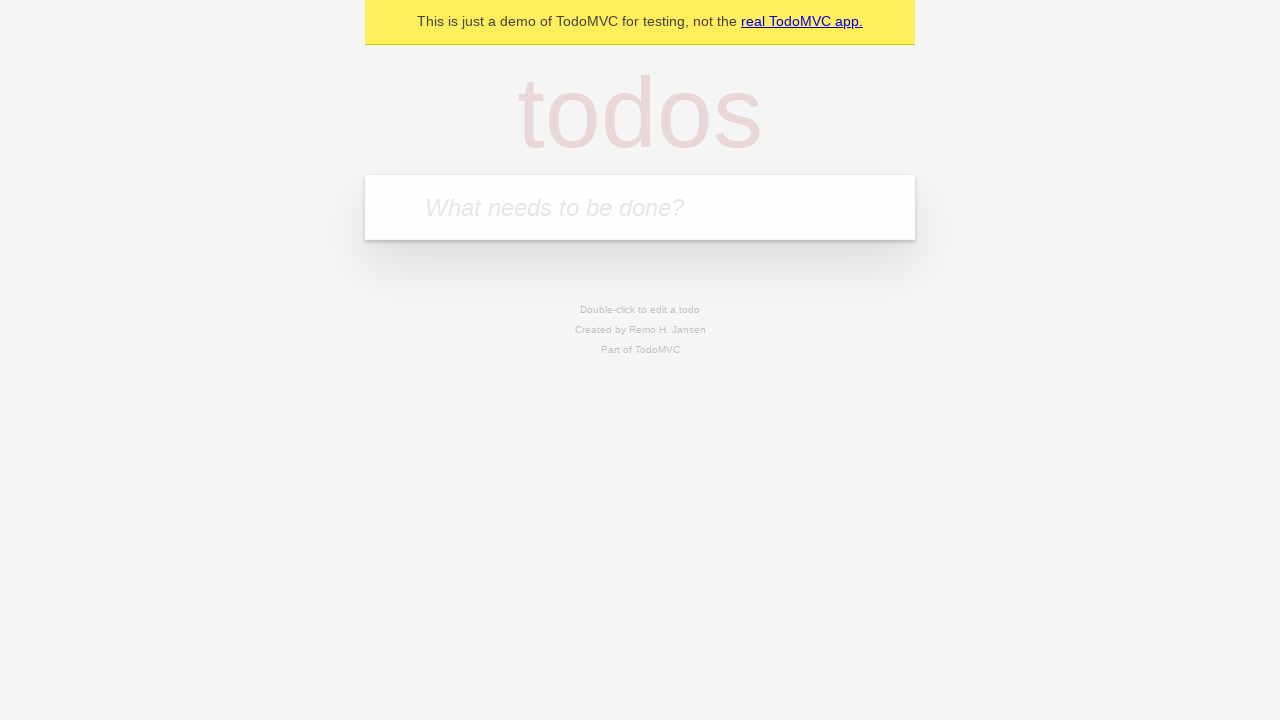

Filled todo input with 'buy some cheese' on internal:attr=[placeholder="What needs to be done?"i]
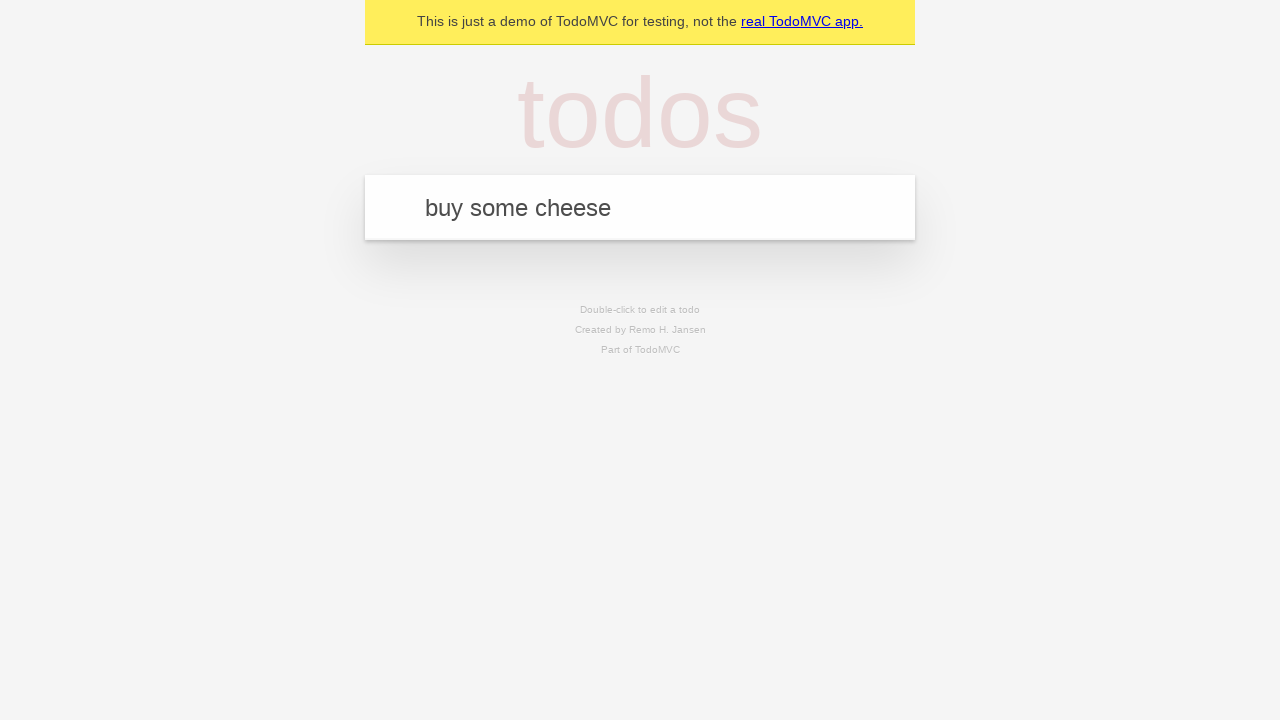

Pressed Enter to create first todo item on internal:attr=[placeholder="What needs to be done?"i]
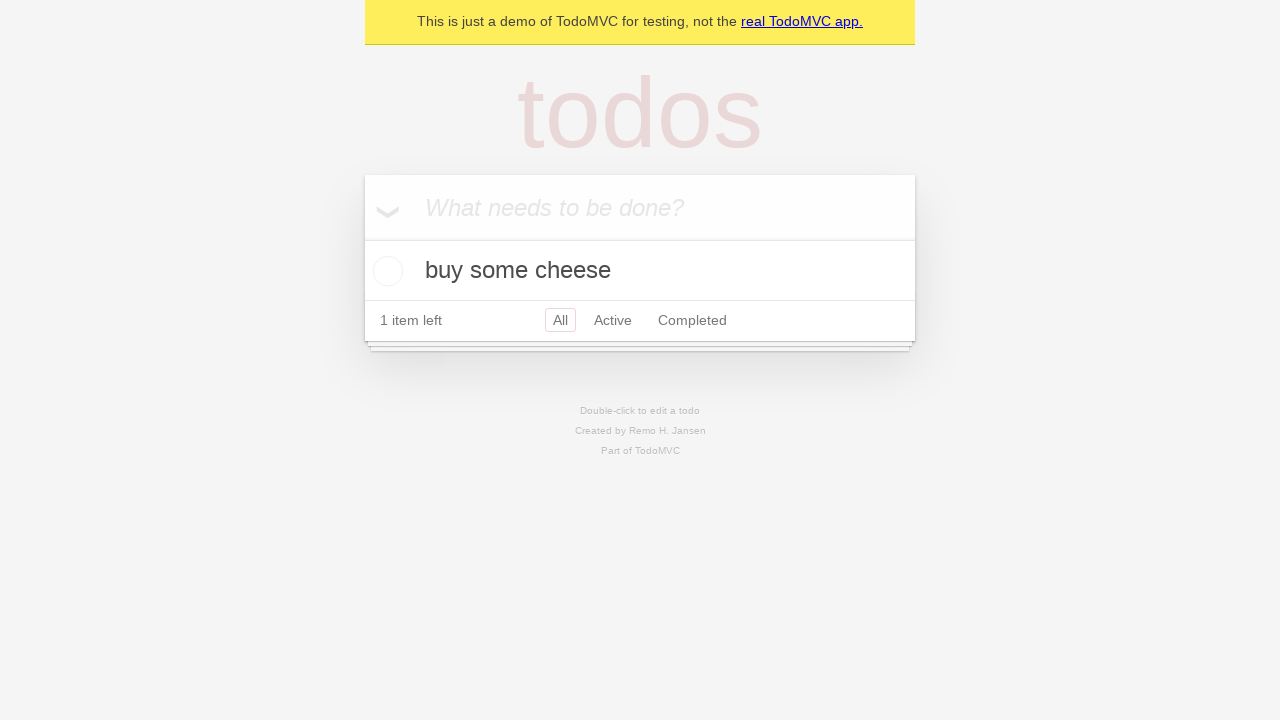

Filled todo input with 'feed the cat' on internal:attr=[placeholder="What needs to be done?"i]
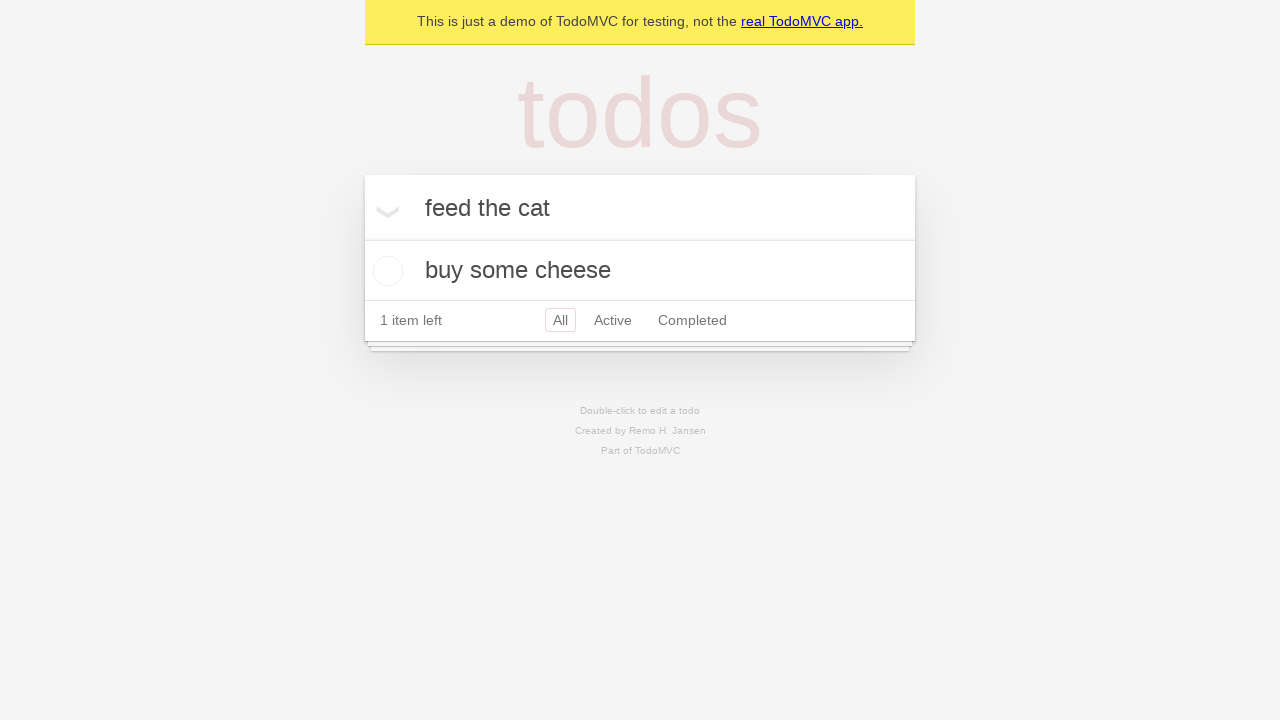

Pressed Enter to create second todo item on internal:attr=[placeholder="What needs to be done?"i]
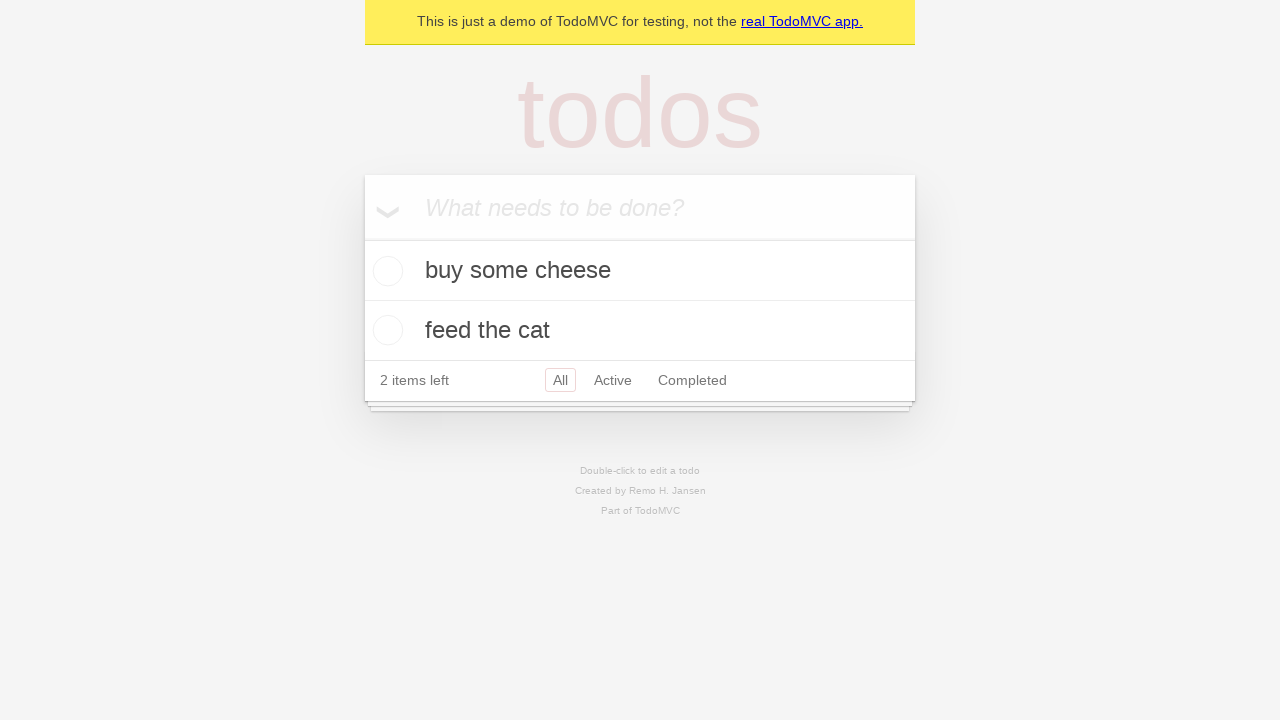

Filled todo input with 'book a doctors appointment' on internal:attr=[placeholder="What needs to be done?"i]
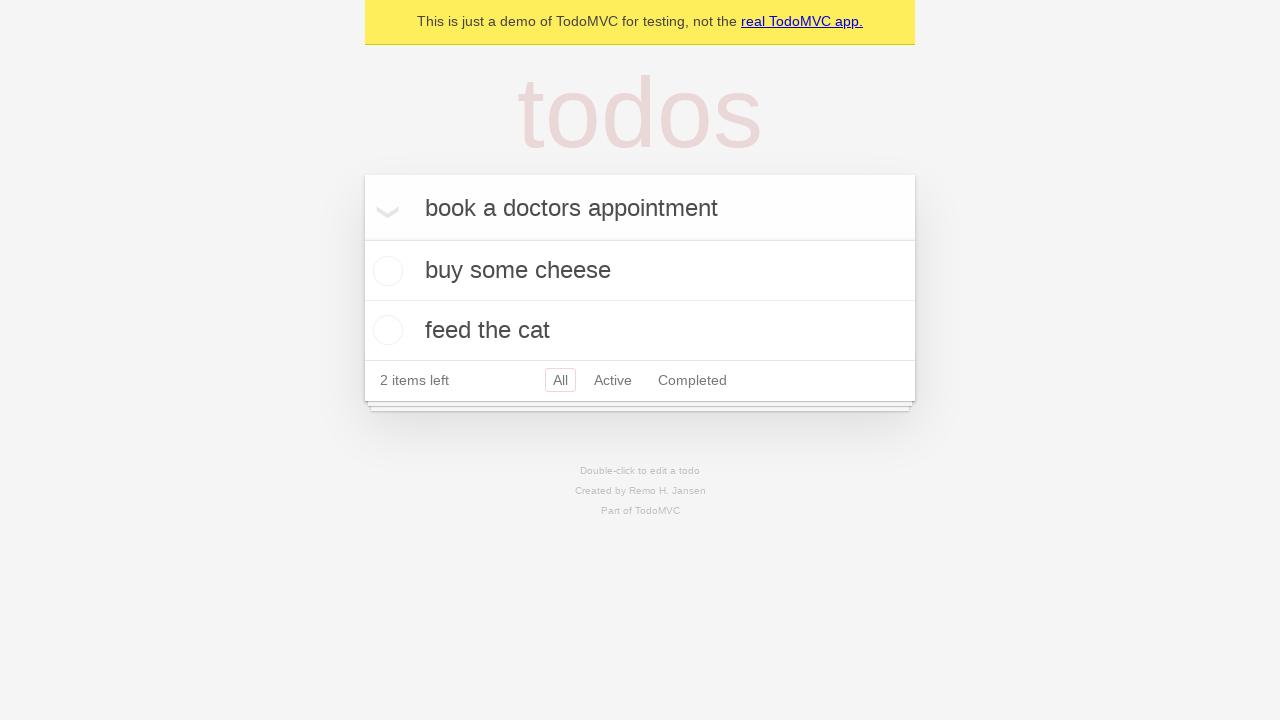

Pressed Enter to create third todo item on internal:attr=[placeholder="What needs to be done?"i]
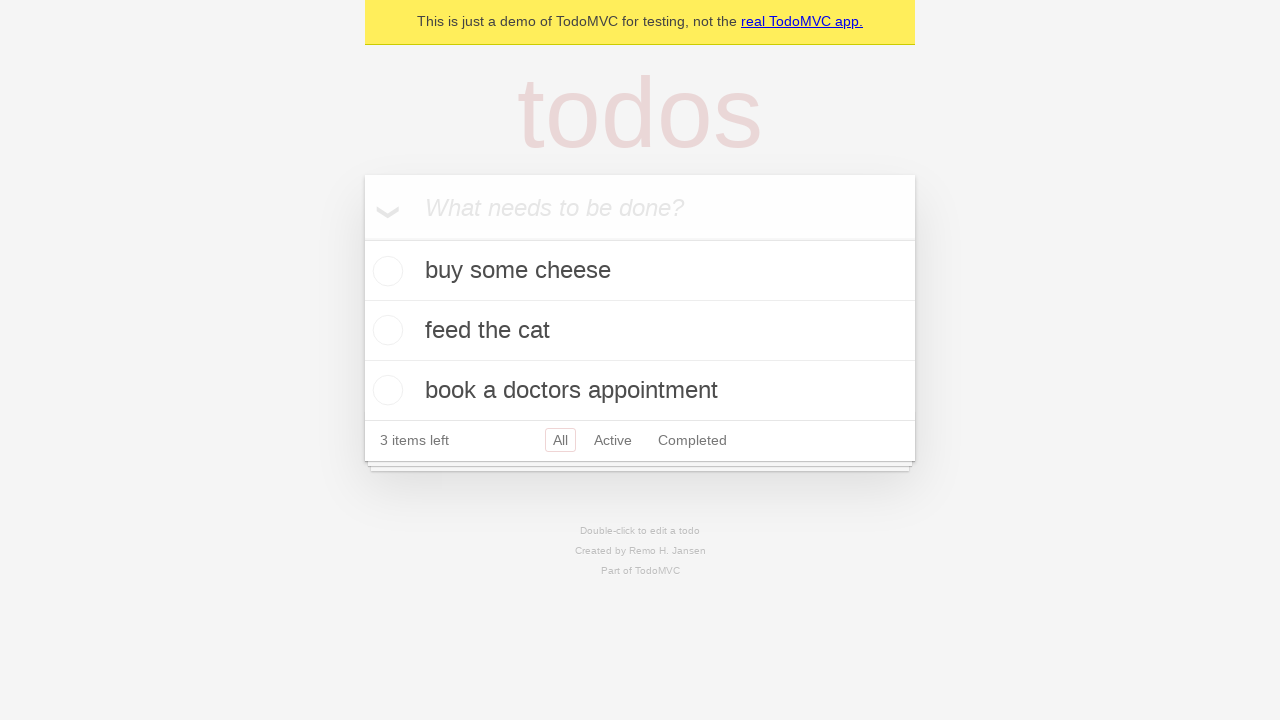

Checked the toggle-all checkbox to mark all items as complete at (362, 238) on internal:label="Mark all as complete"i
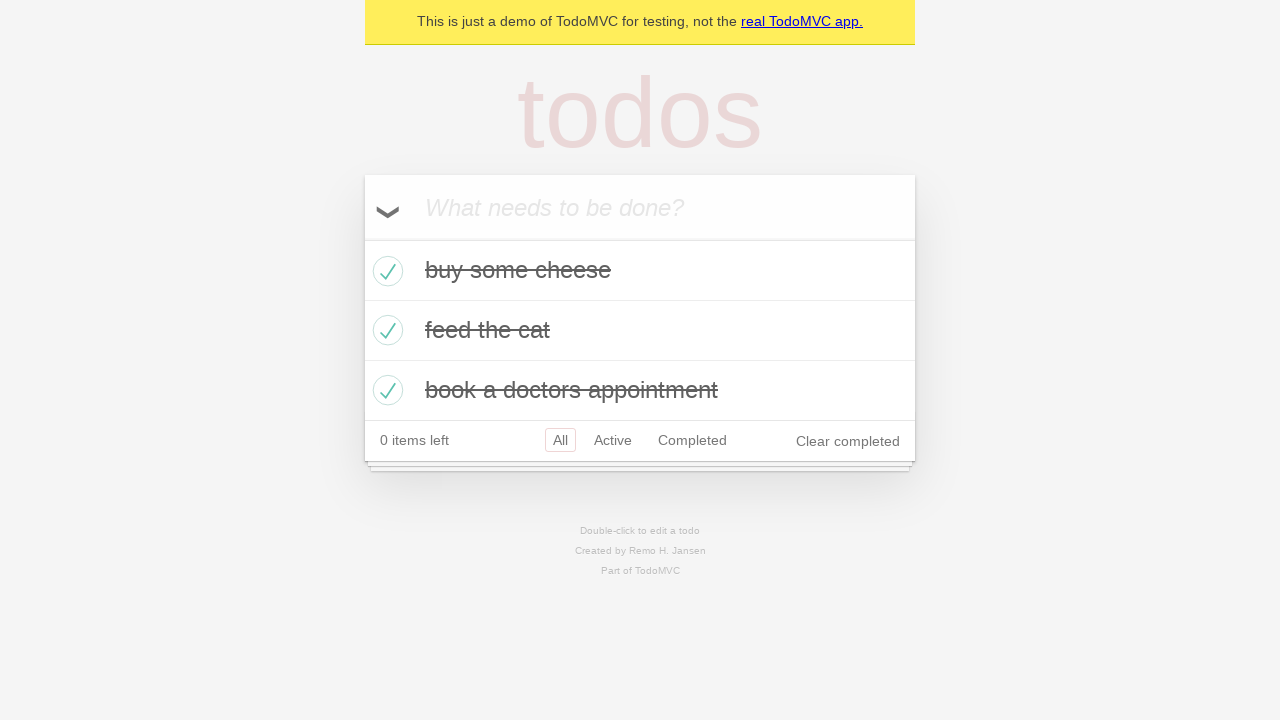

Unchecked the toggle-all checkbox to clear completed state of all items at (362, 238) on internal:label="Mark all as complete"i
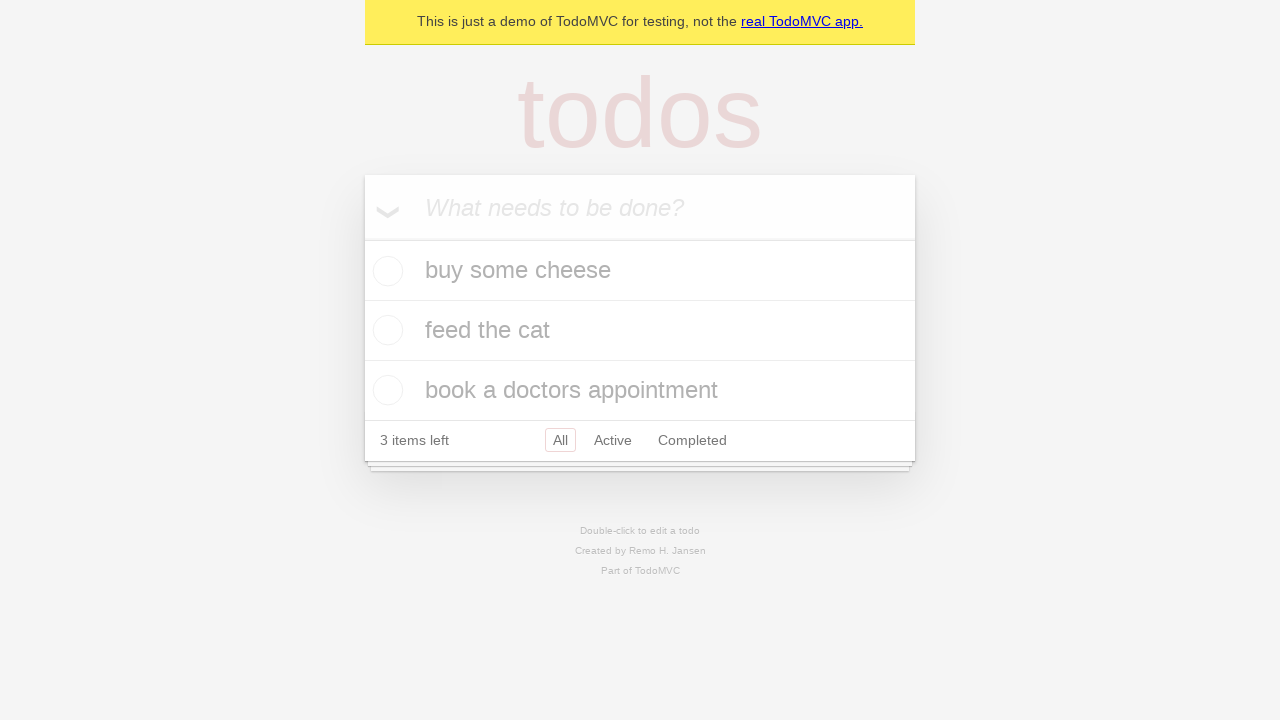

Waited for todo items to be present in the DOM after state change
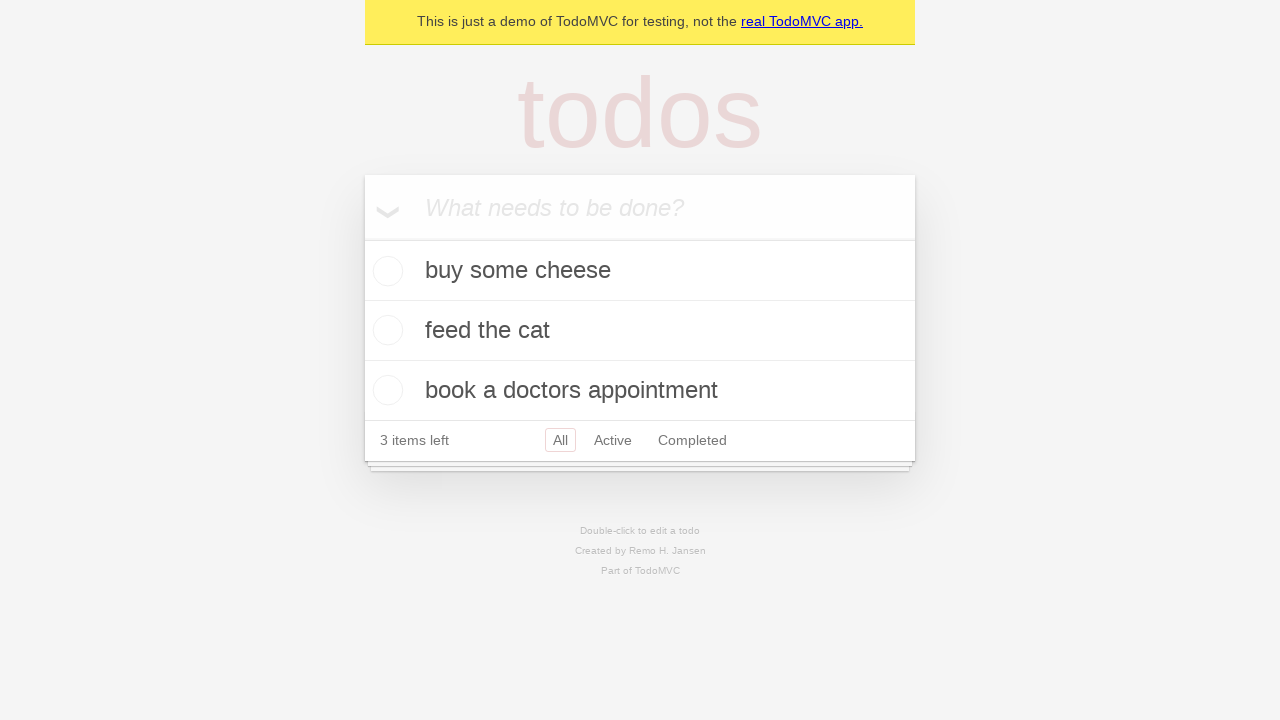

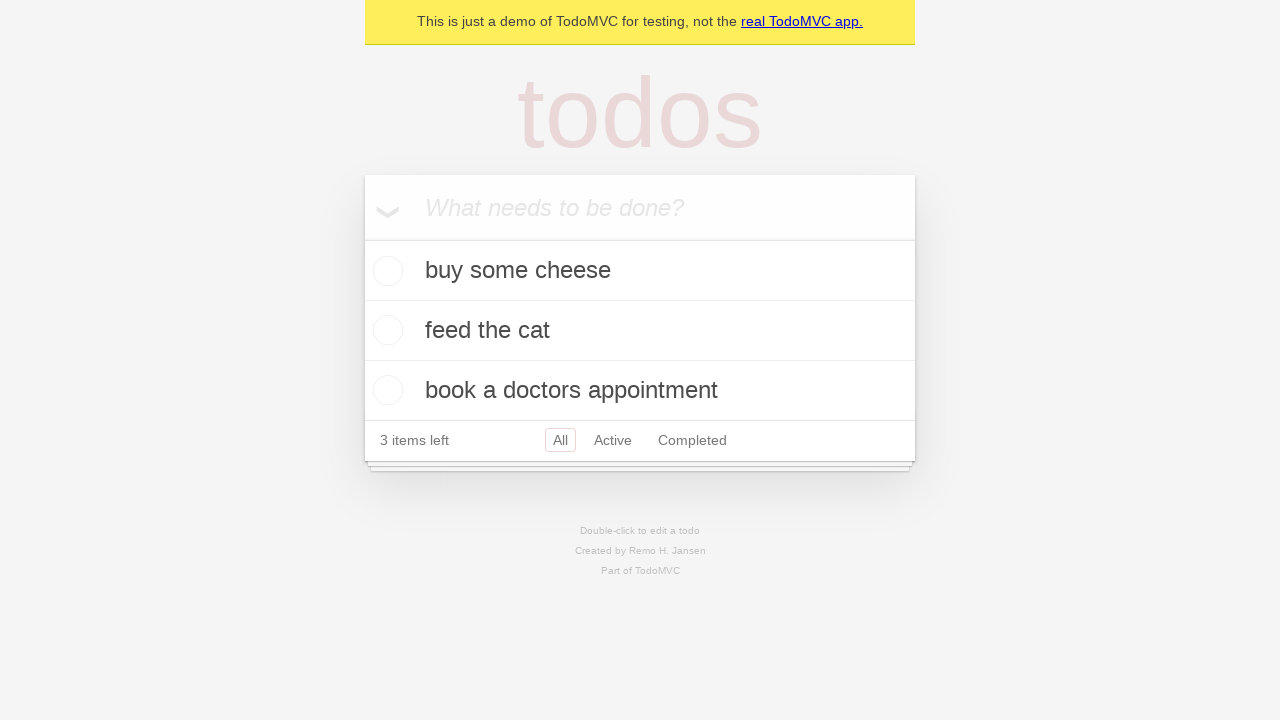